Tests various checkbox interactions including basic checkbox selection, Ajax notifications, multi-select options, tri-state checkbox, toggle switch, and verifying disabled state

Starting URL: https://www.leafground.com/checkbox.xhtml

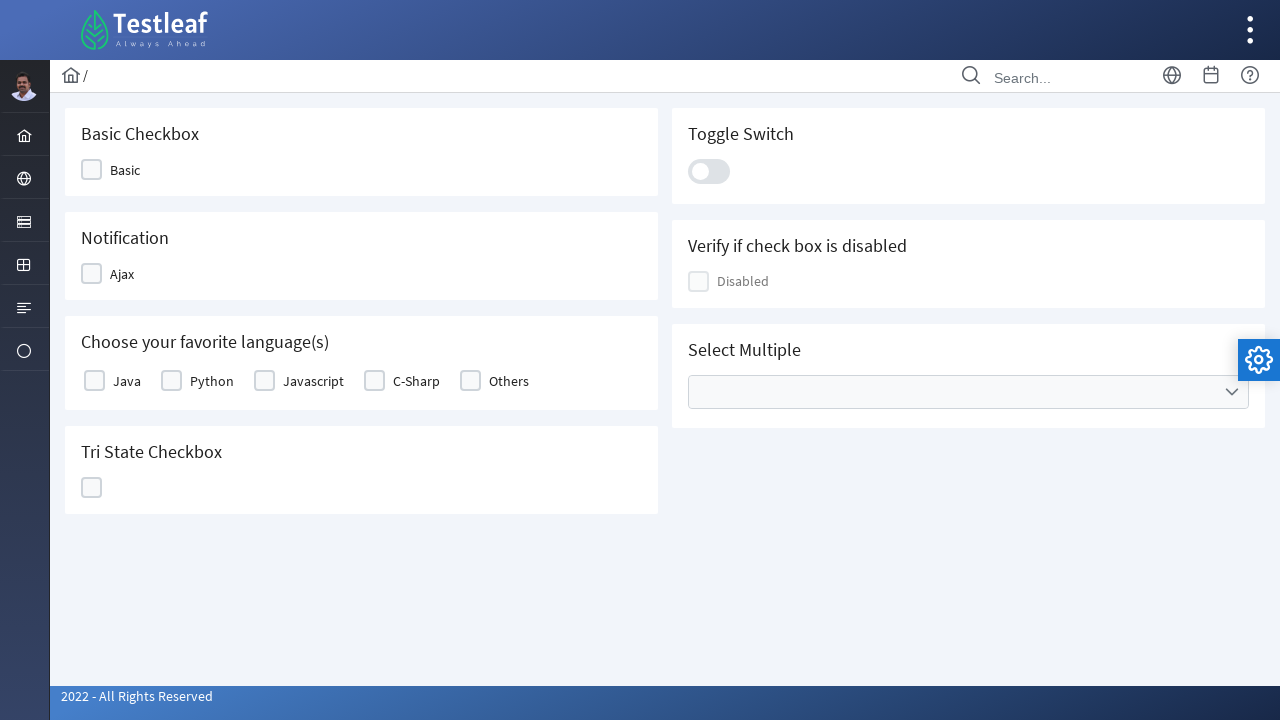

Clicked basic checkbox to select it at (92, 170) on xpath=//*[@id='j_idt87:j_idt89']/div[2]
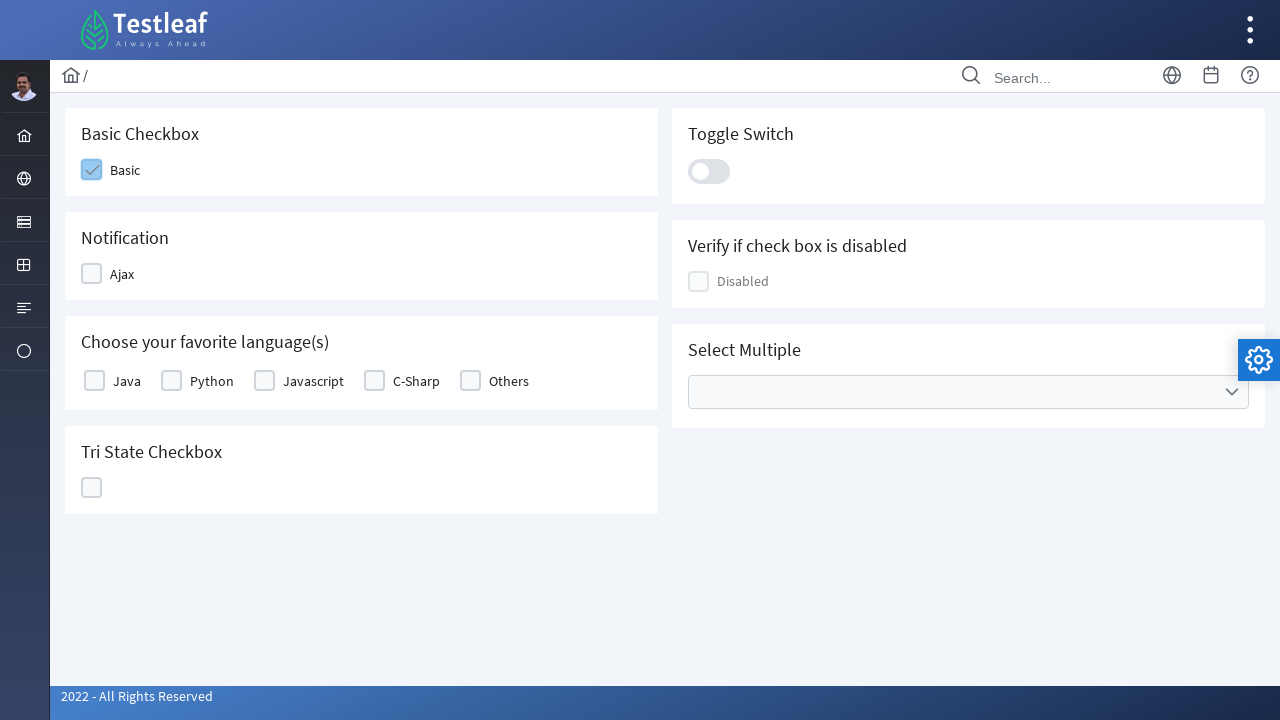

Clicked Ajax notification checkbox at (92, 274) on xpath=//*[@id='j_idt87:j_idt91']/div[2]
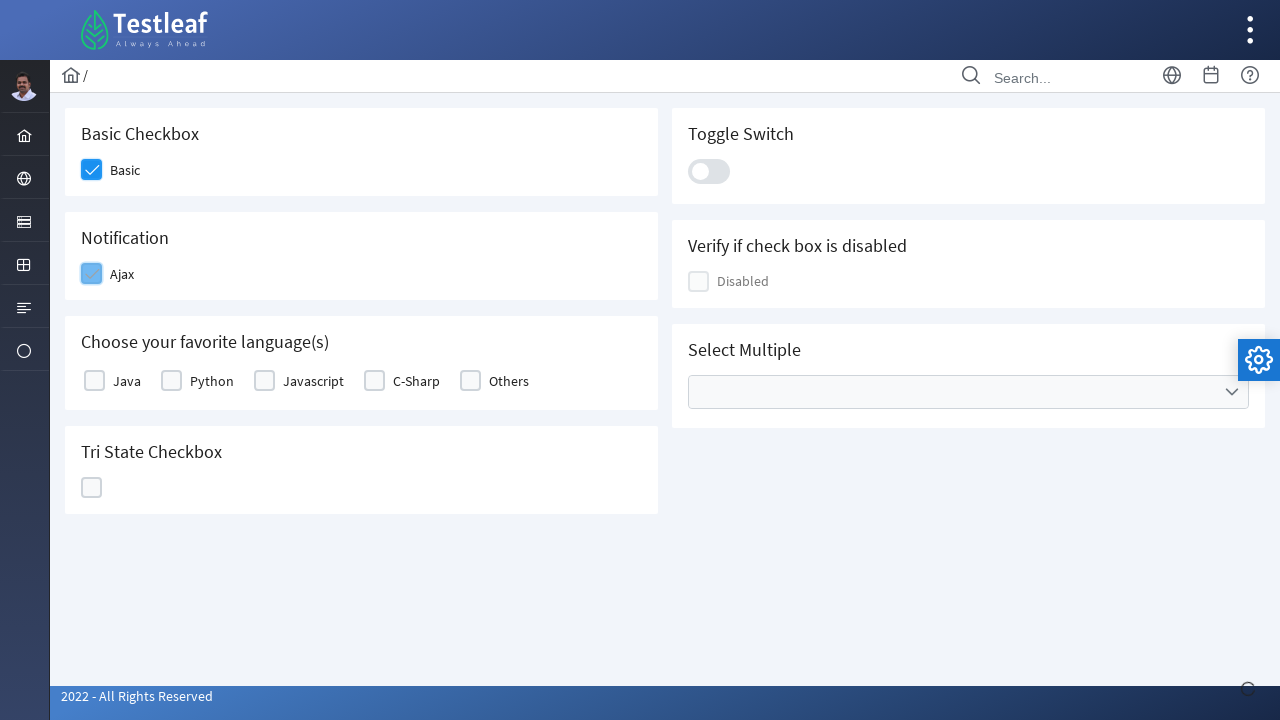

Selected first programming language option at (94, 381) on xpath=//*[@id='j_idt87:basic']/tbody/tr/td[1]/div/div[2]
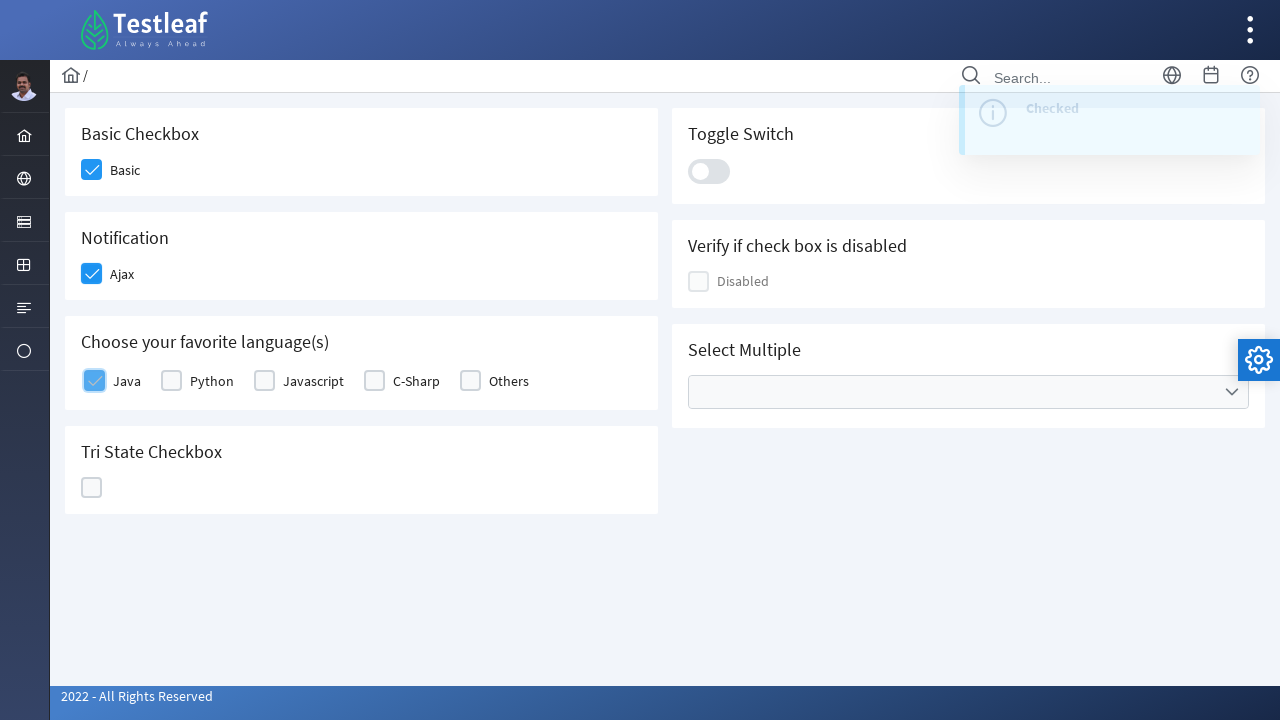

Selected second programming language option at (172, 381) on xpath=//*[@id='j_idt87:basic']/tbody/tr/td[2]/div/div[2]
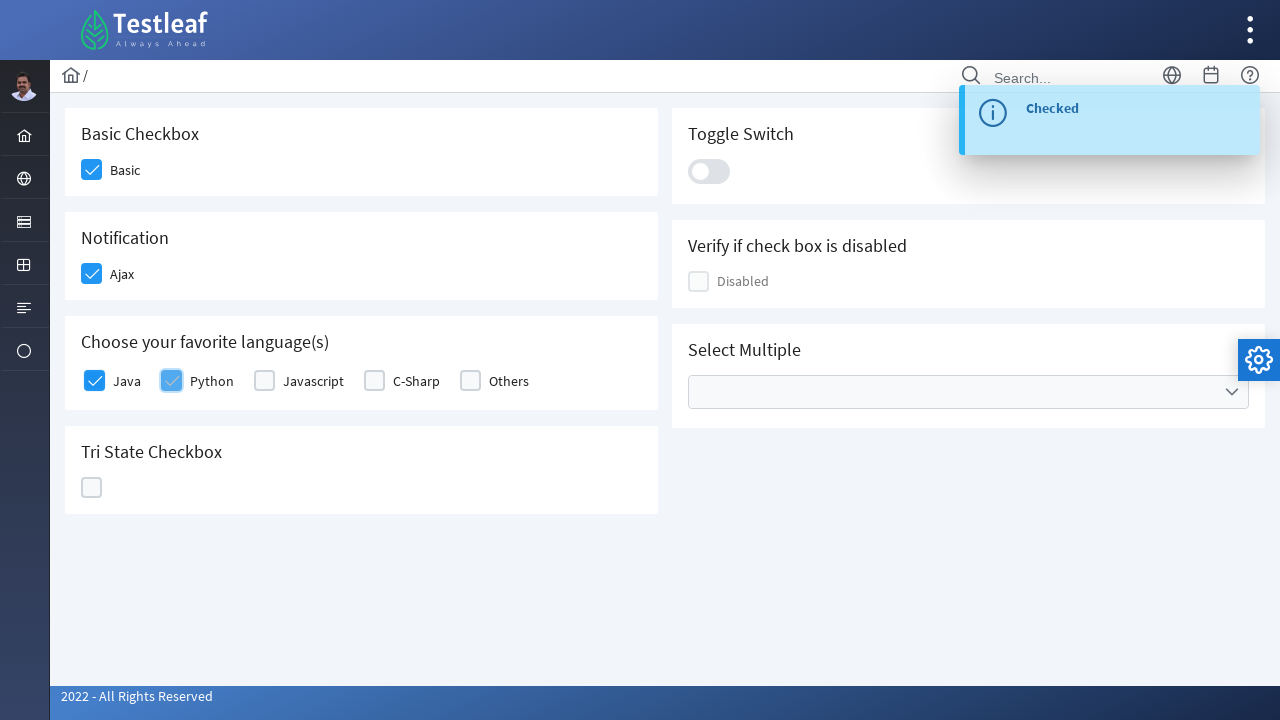

Clicked tri-state checkbox first time at (92, 488) on xpath=//*[@id='j_idt87:ajaxTriState']/div[2]
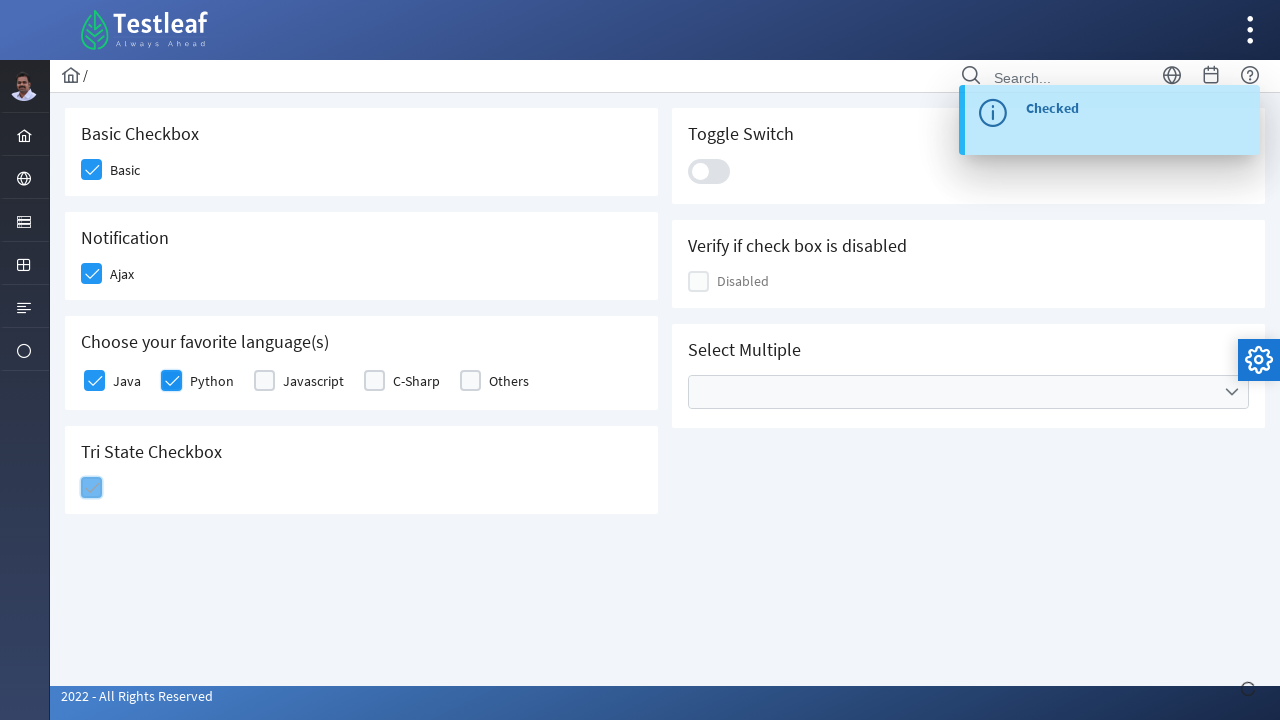

Waited 1 second for tri-state checkbox response
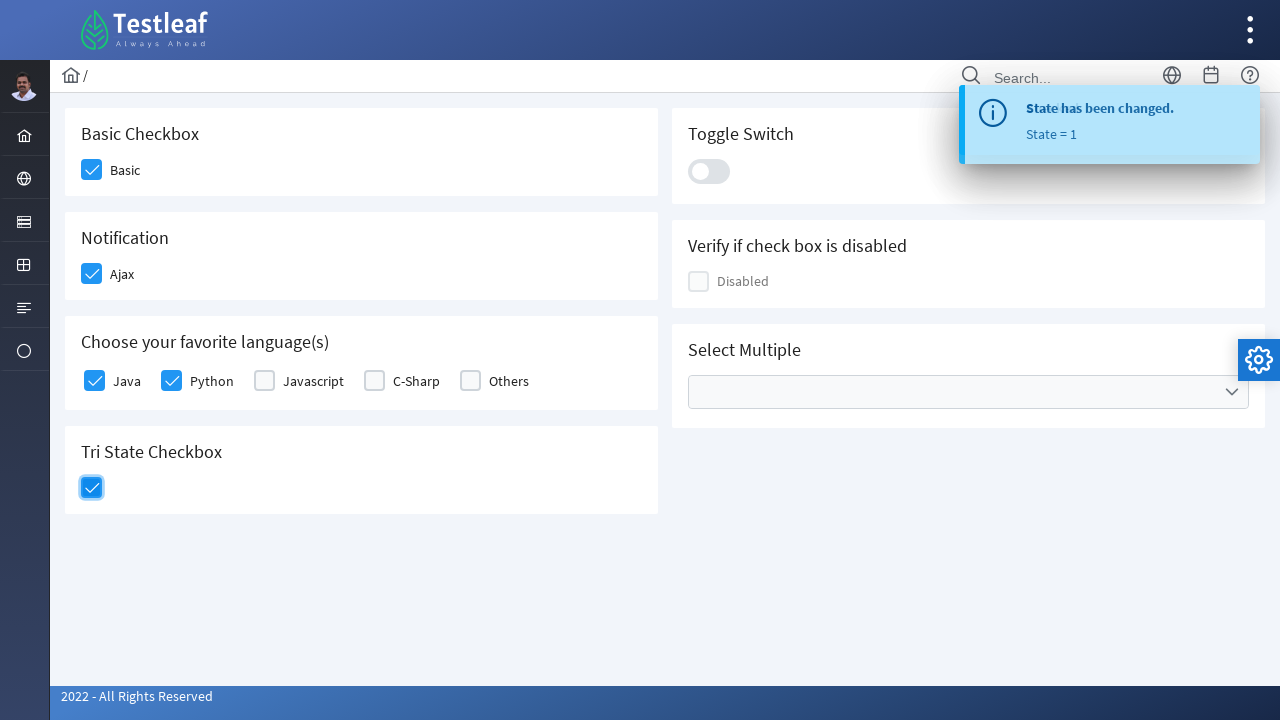

Clicked tri-state checkbox second time at (92, 488) on xpath=//*[@id='j_idt87:ajaxTriState']/div[2]
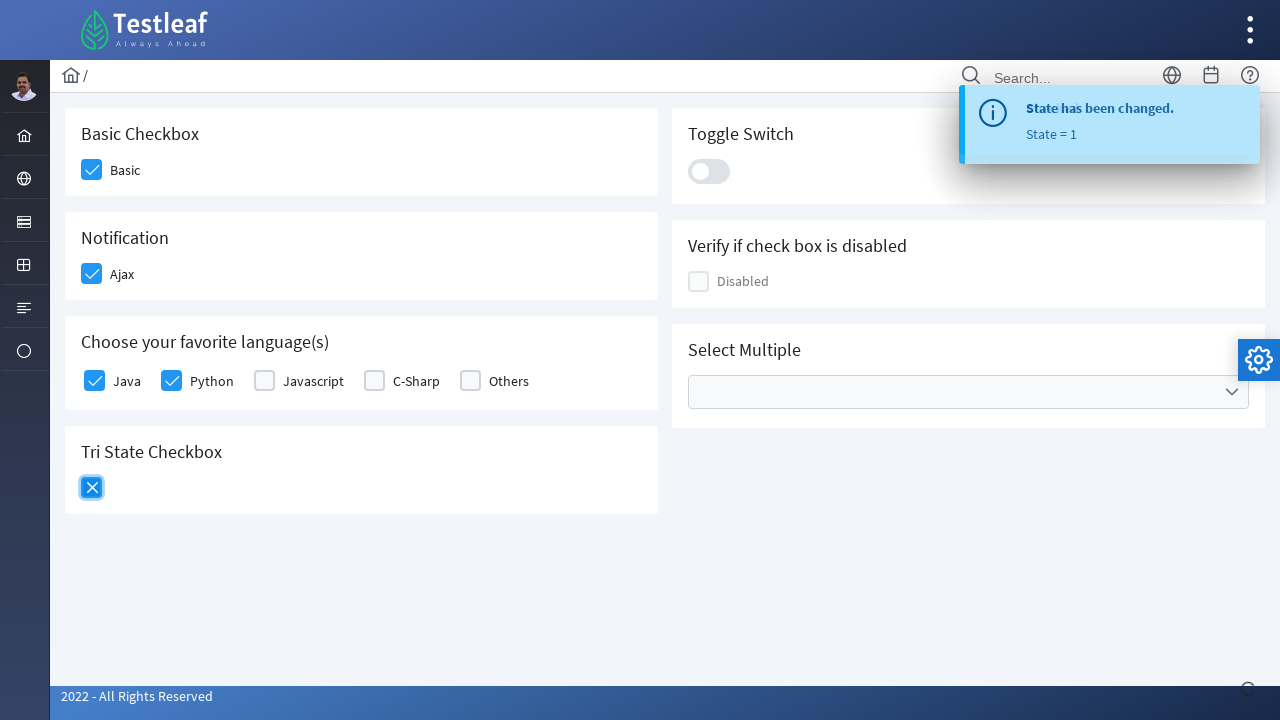

Waited 1 second for tri-state checkbox response
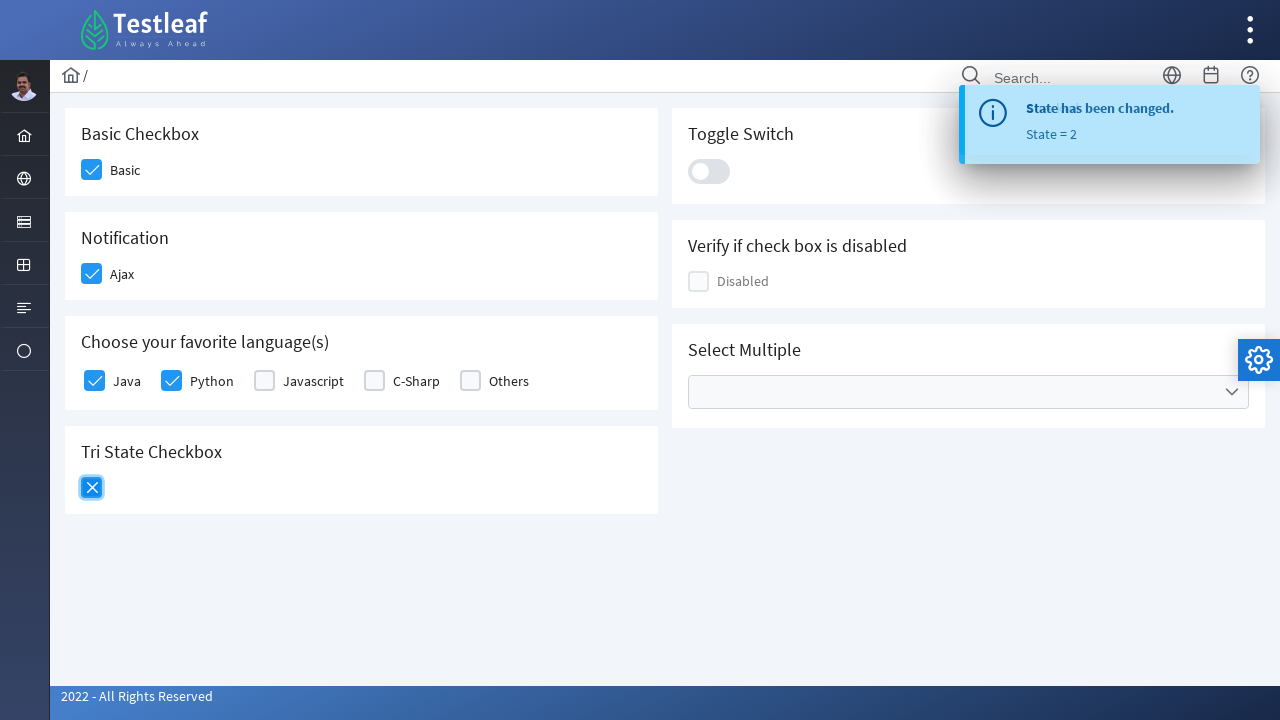

Clicked tri-state checkbox third time to cycle through all states at (92, 488) on xpath=//*[@id='j_idt87:ajaxTriState']/div[2]
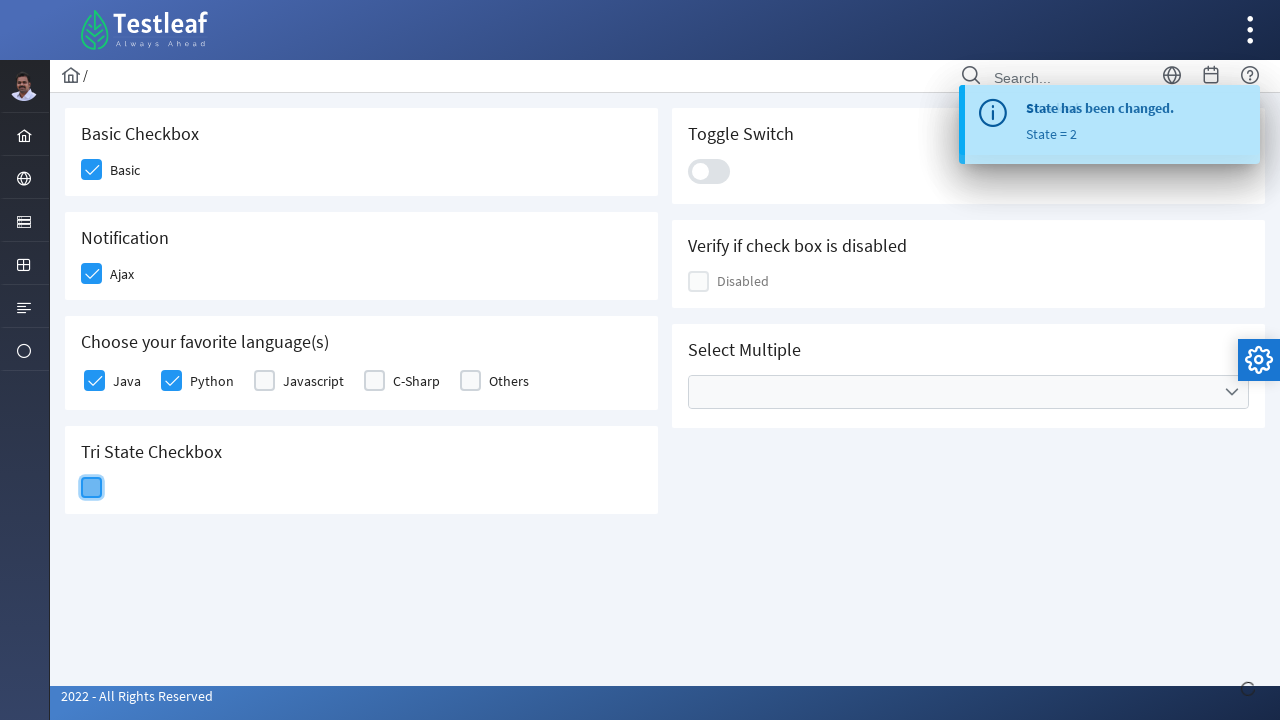

Clicked toggle switch to enable/disable at (709, 171) on xpath=//*[@id='j_idt87:j_idt100']/div[2]
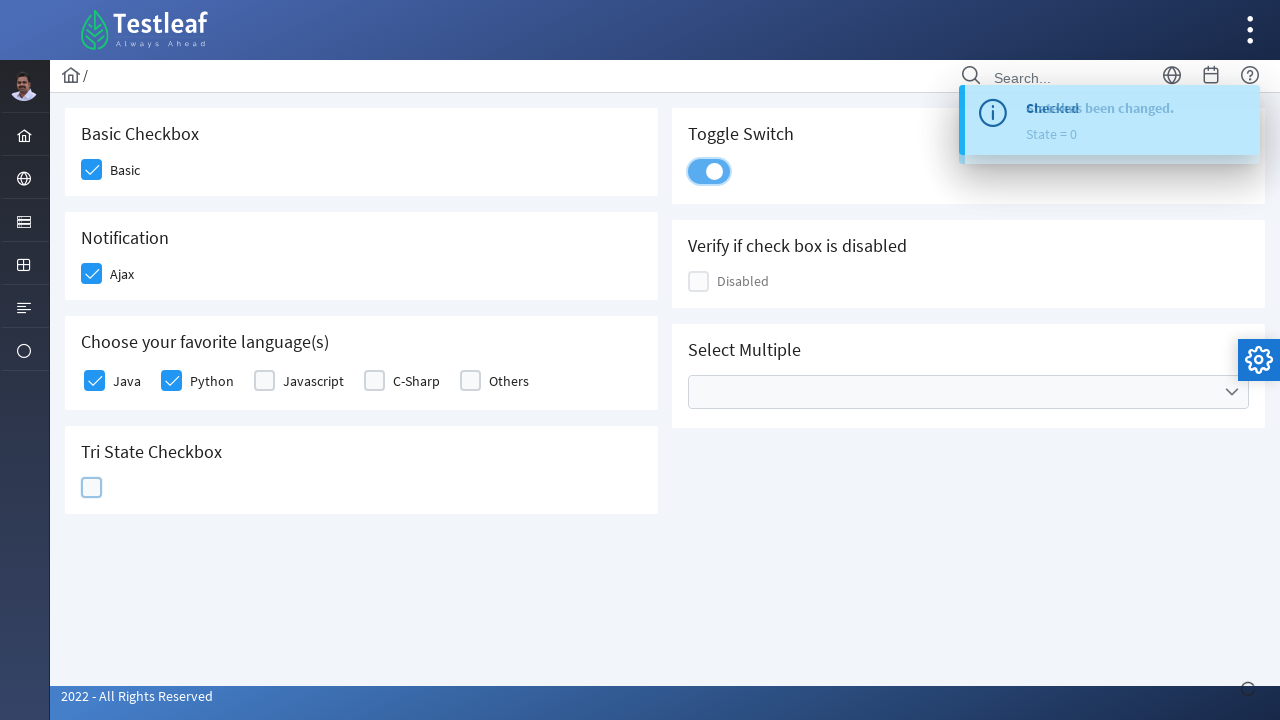

Located disabled checkbox element
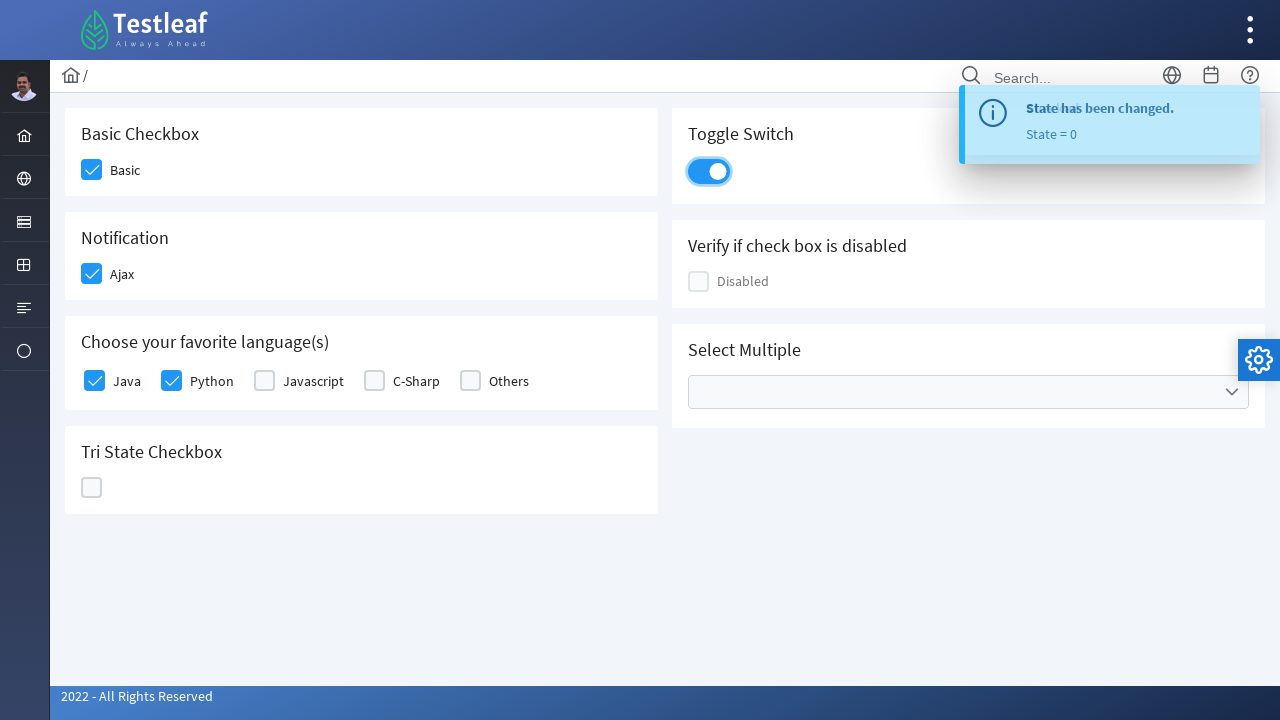

Verified checkbox disabled state: False
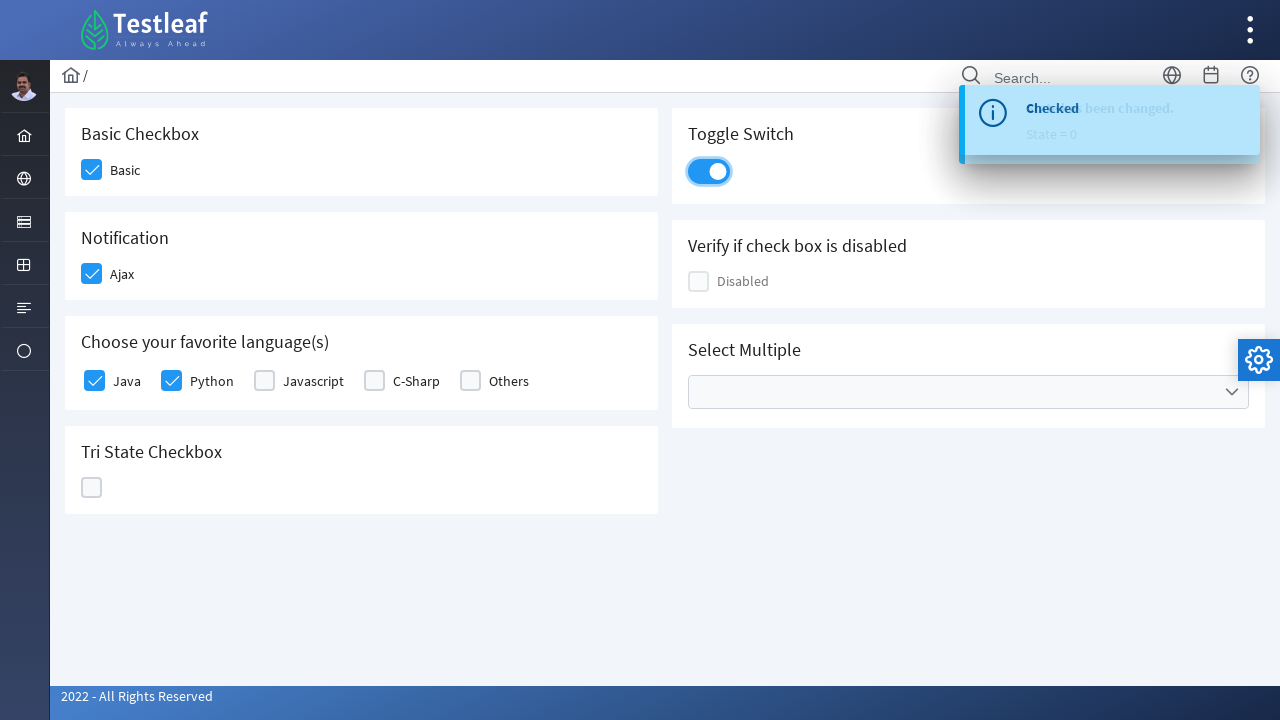

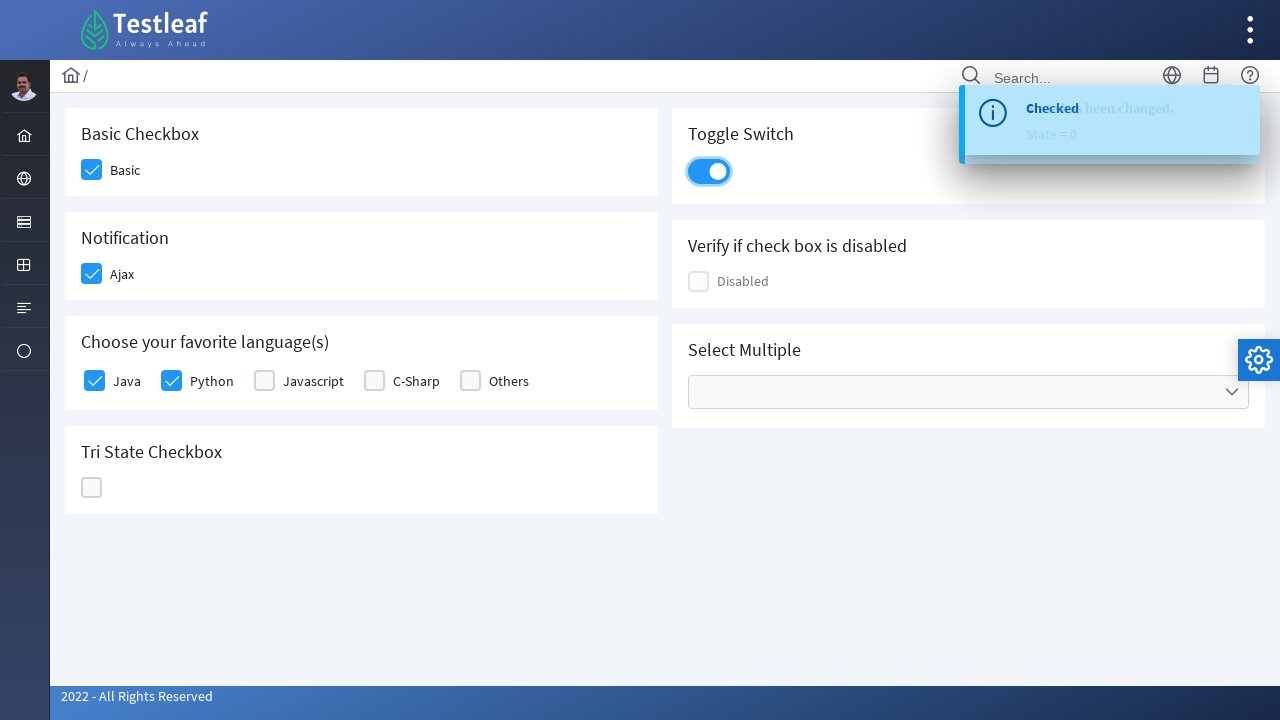